Tests navigation by clicking a dynamically calculated link (based on mathematical formula), then fills out a form with first name, last name, city, and country fields before submitting.

Starting URL: http://suninjuly.github.io/find_link_text

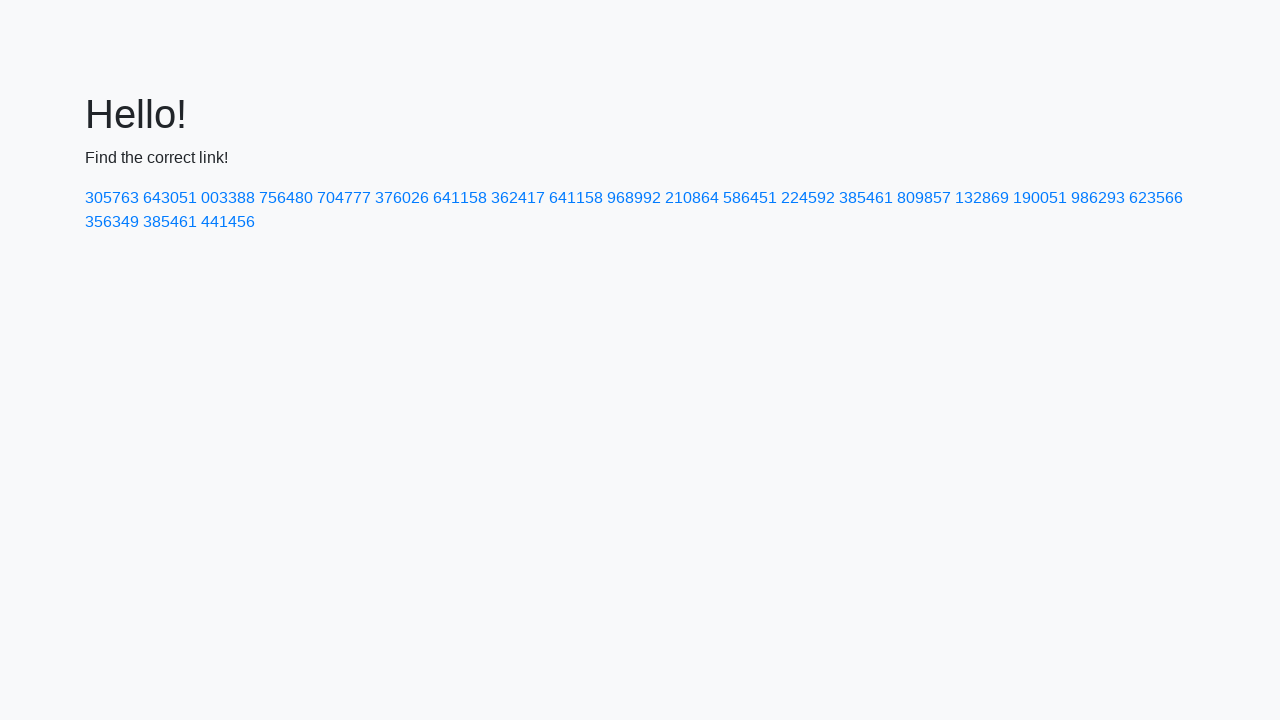

Clicked dynamically calculated link with text based on mathematical formula at (808, 198) on text=224592
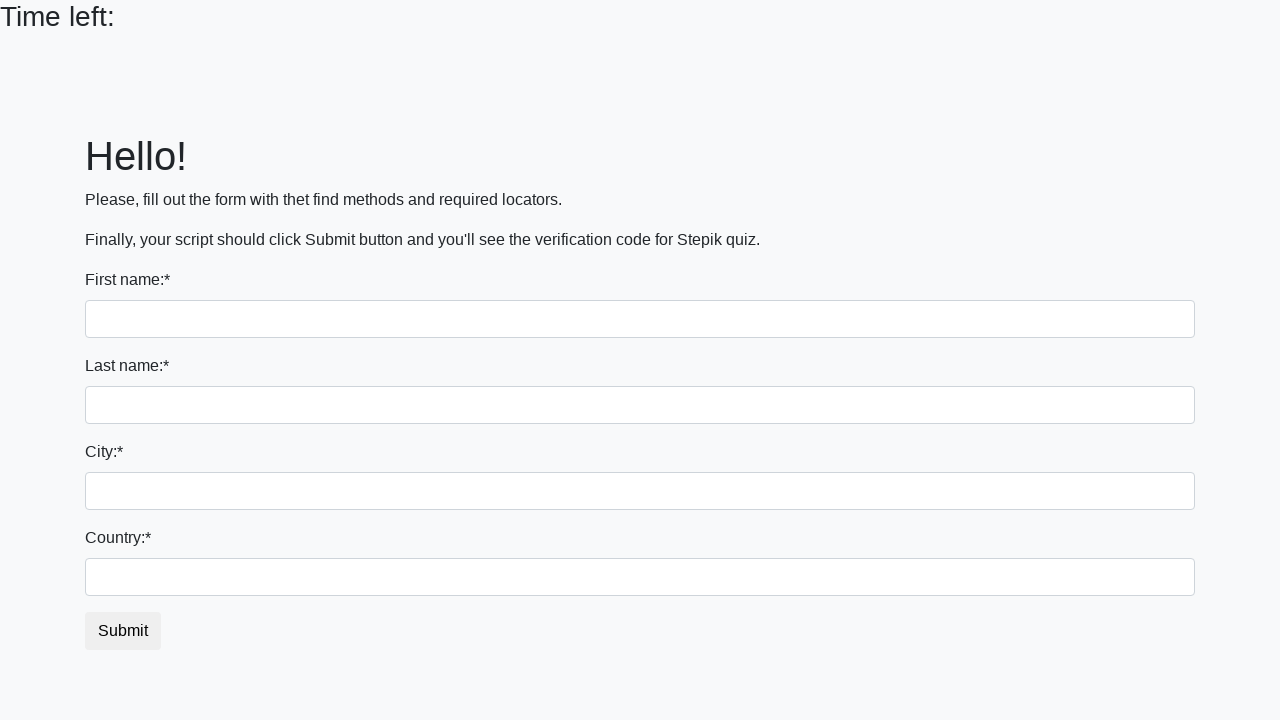

Form page loaded (domcontentloaded)
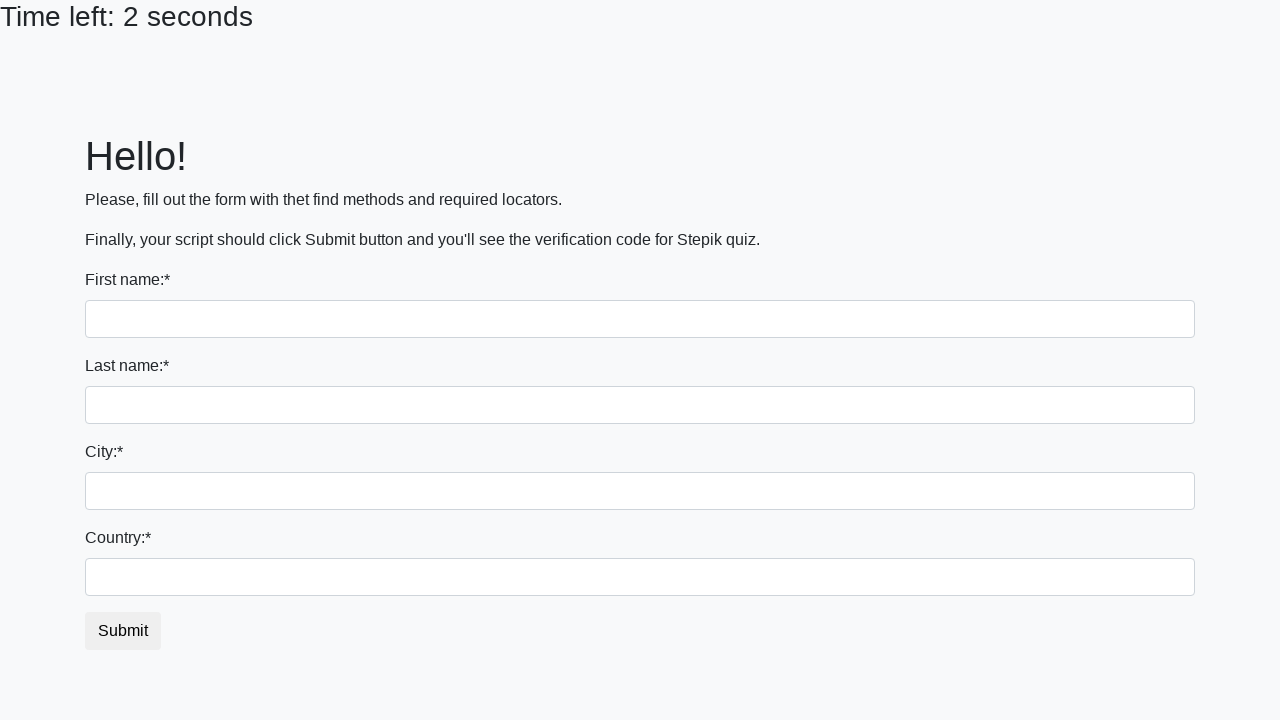

Filled first name field with 'Ivan' on input
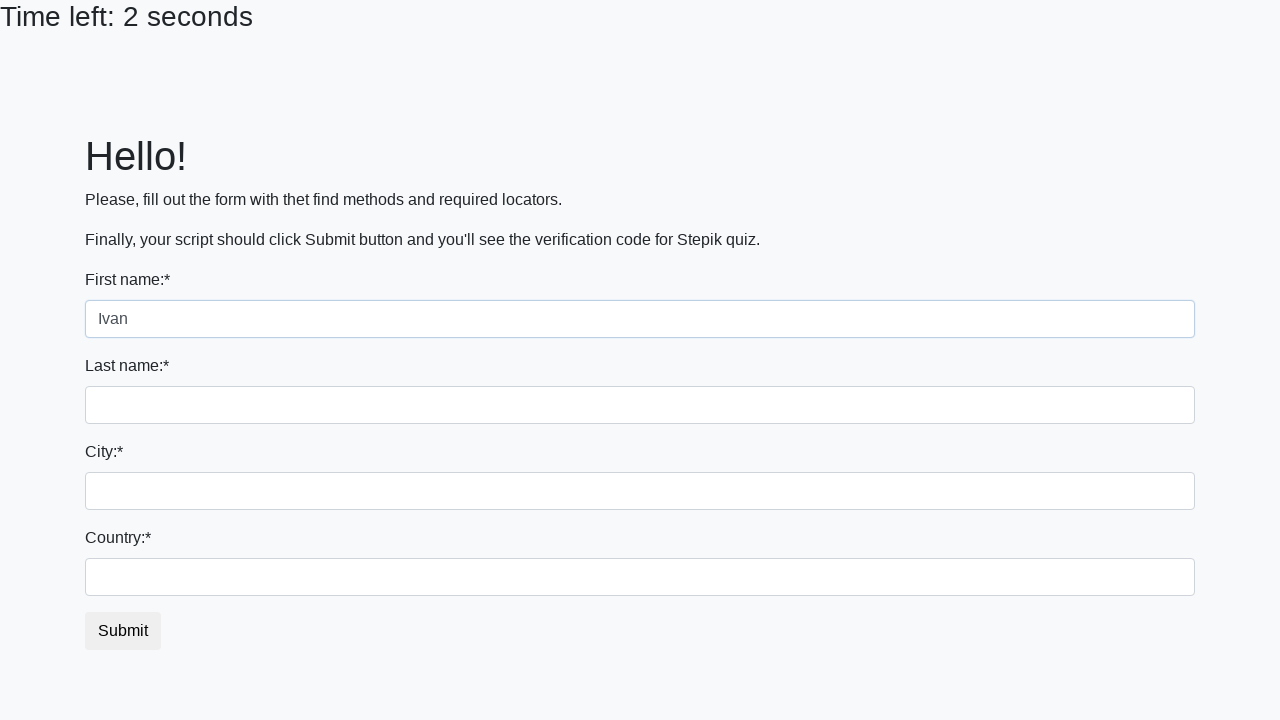

Filled last name field with 'Petrov' on input[name='last_name']
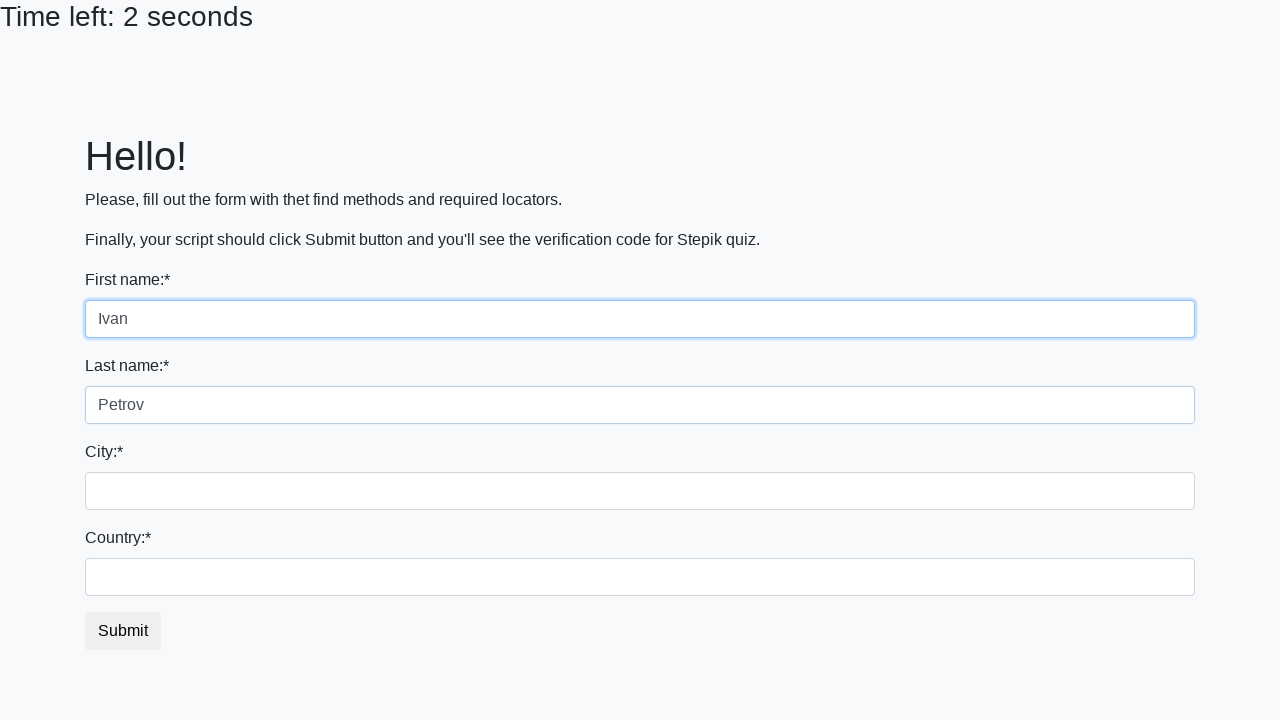

Filled city field with 'Smolensk' on .city
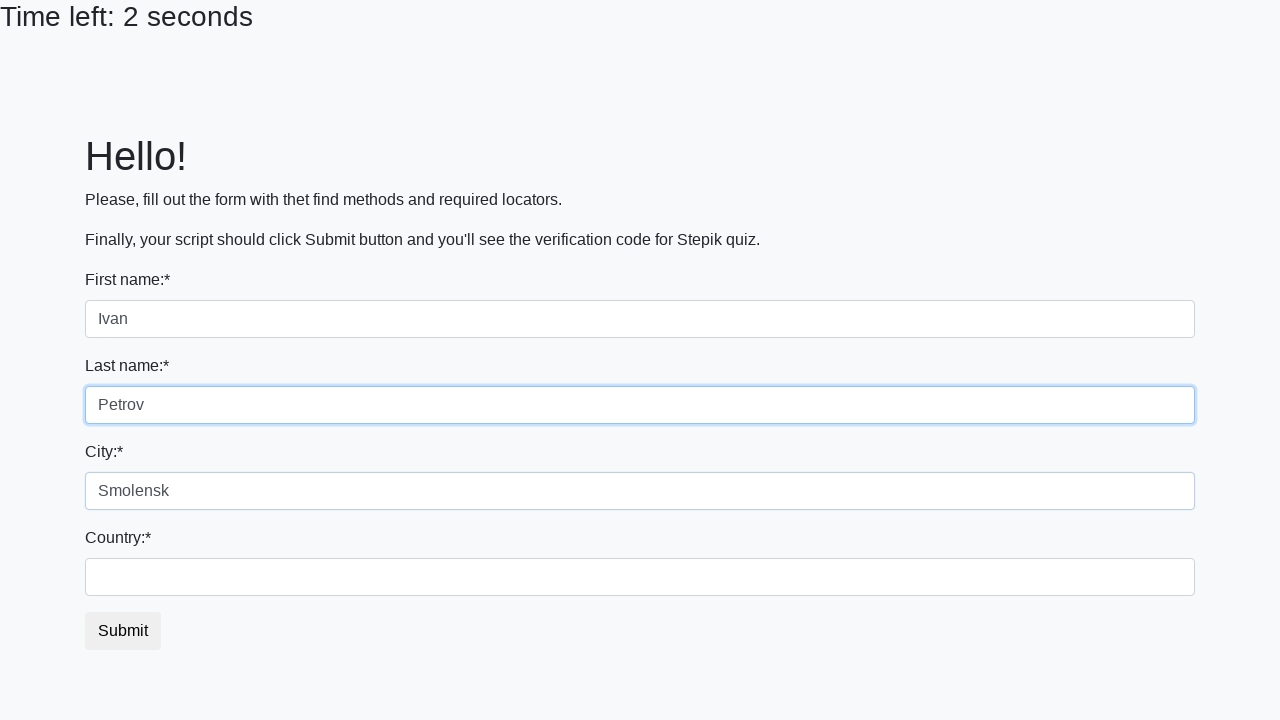

Filled country field with 'Russia' on #country
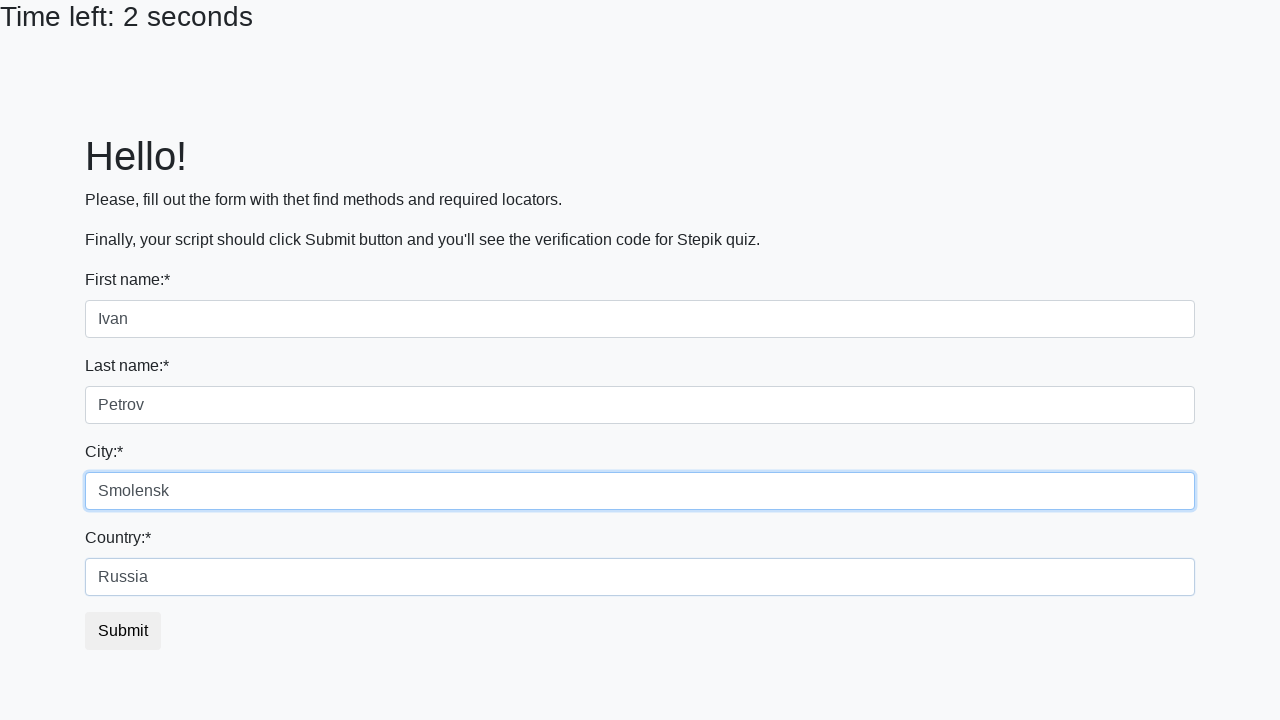

Clicked submit button to submit form at (123, 631) on button.btn
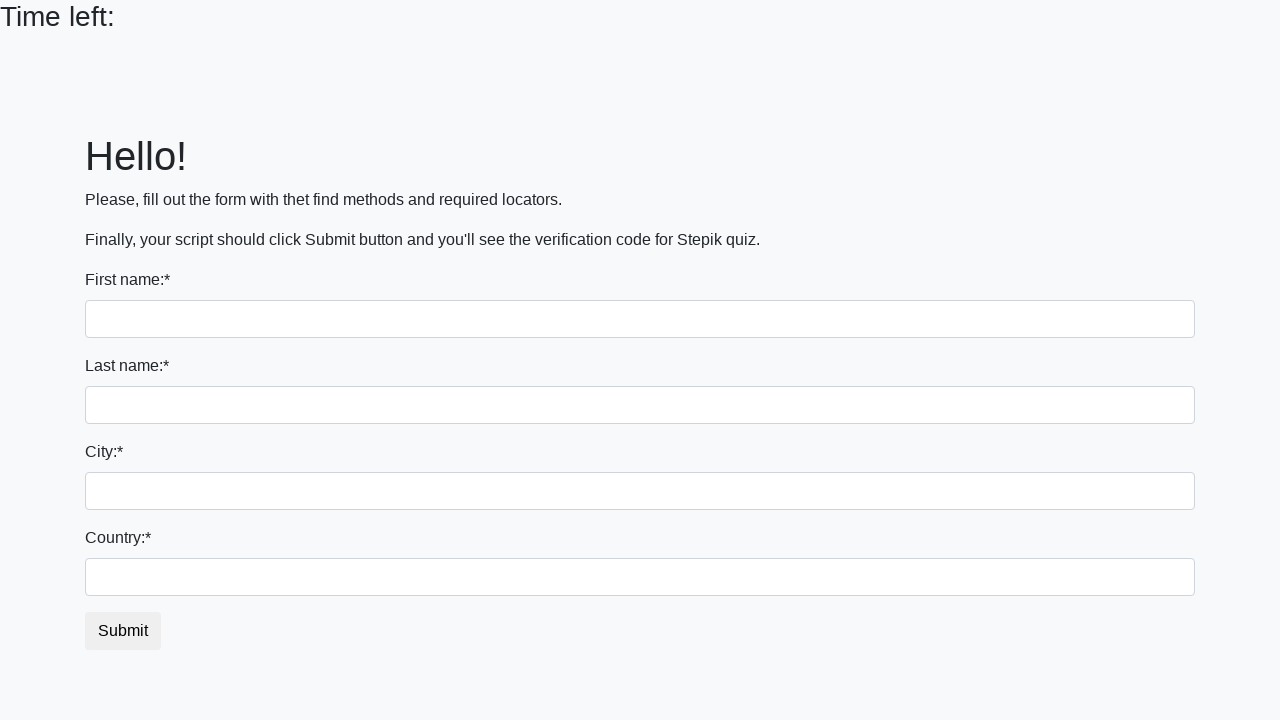

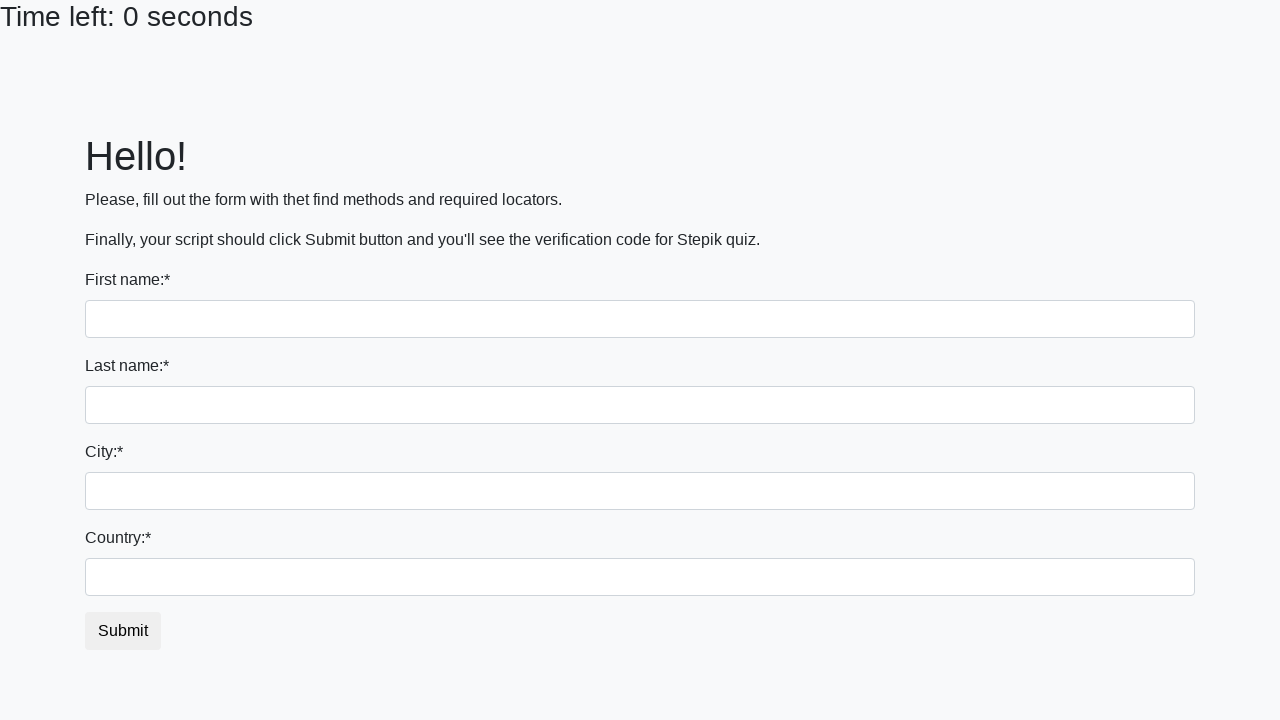